Tests console log functionality by navigating to a test page and clicking a button that triggers console output

Starting URL: https://www.selenium.dev/selenium/web/bidi/logEntryAdded.html

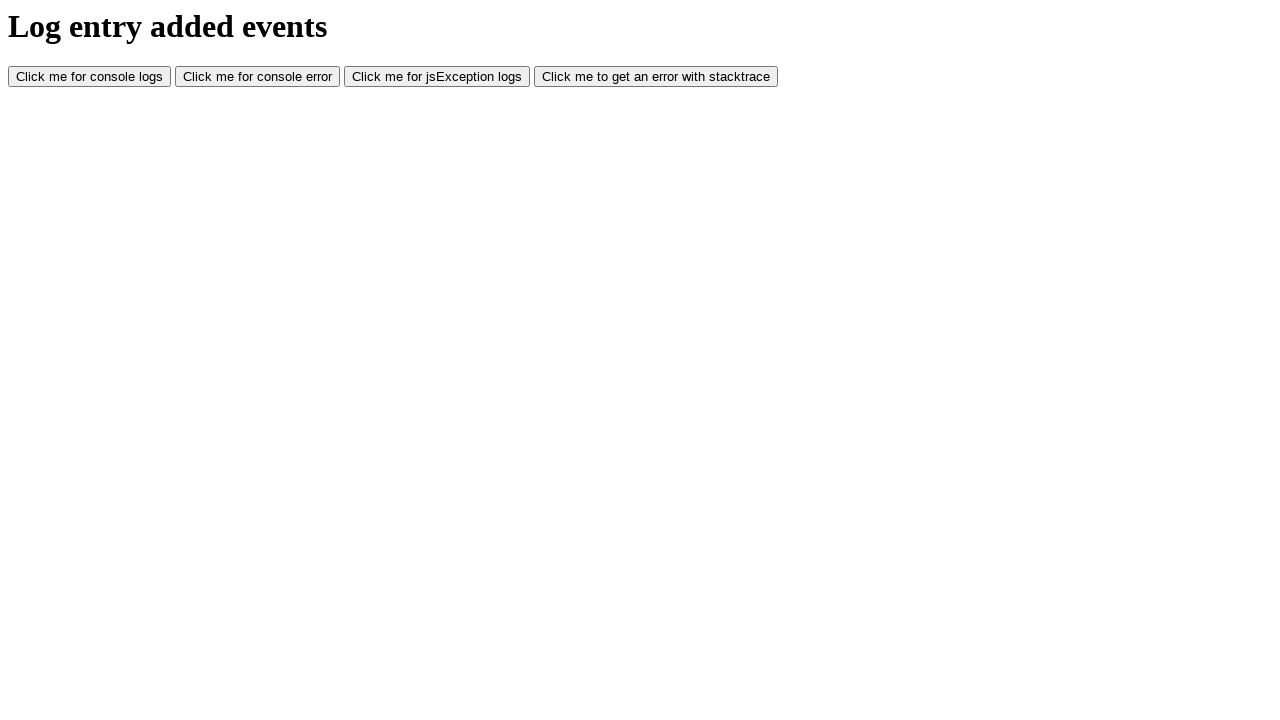

Clicked the console log button to trigger console output at (90, 77) on #consoleLog
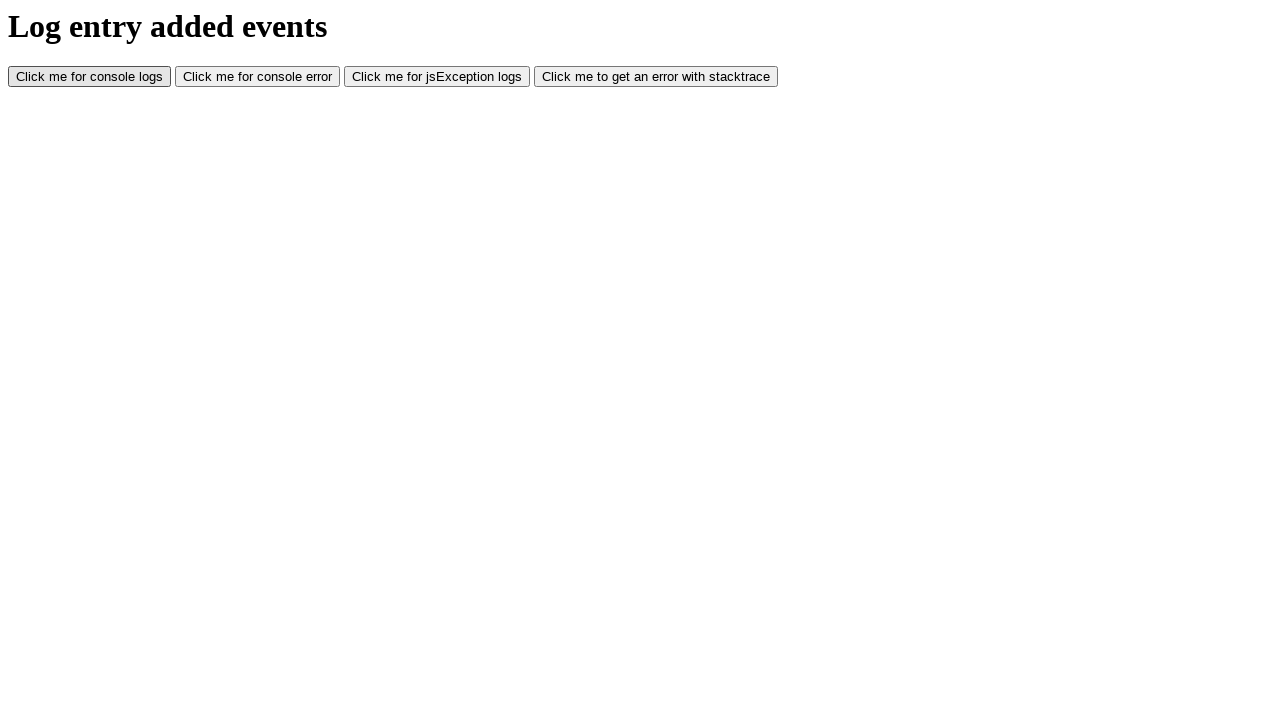

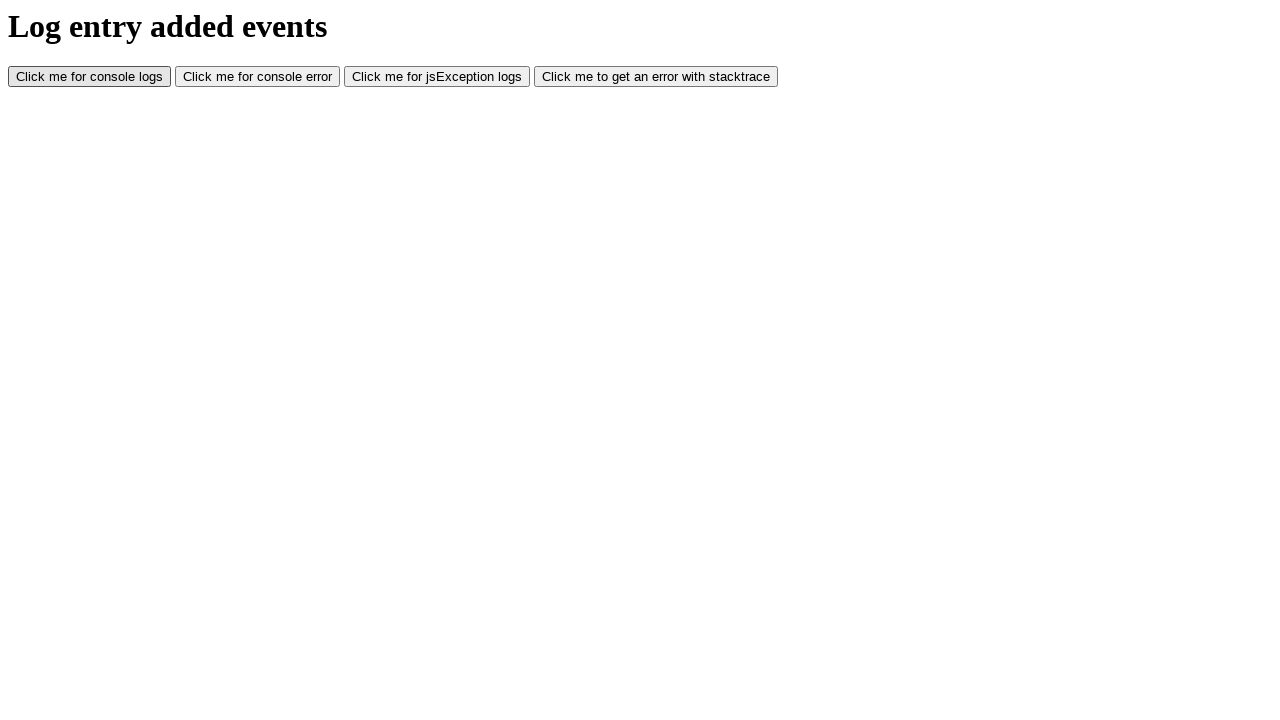